Tests handling of a confirmation alert by clicking a button to trigger the alert and dismissing it

Starting URL: https://demoqa.com/alerts

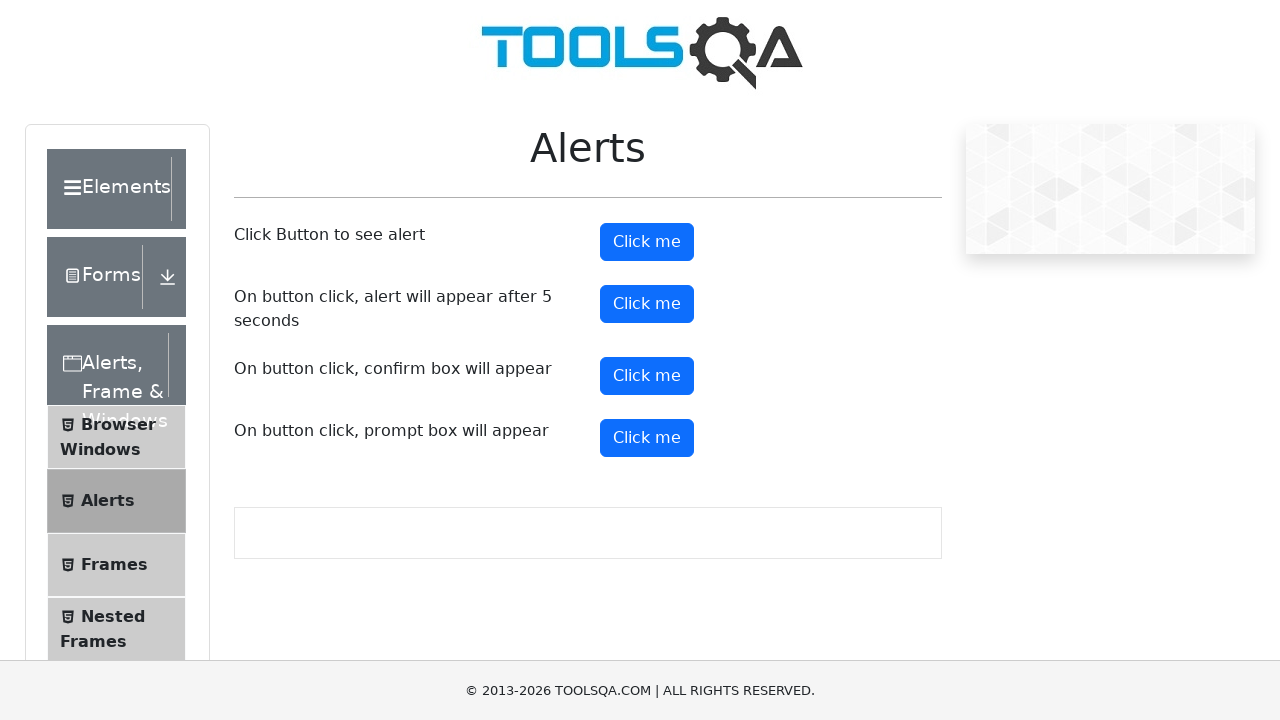

Clicked button to trigger confirmation alert at (647, 376) on xpath=(//*[text()='Click me'])[3]
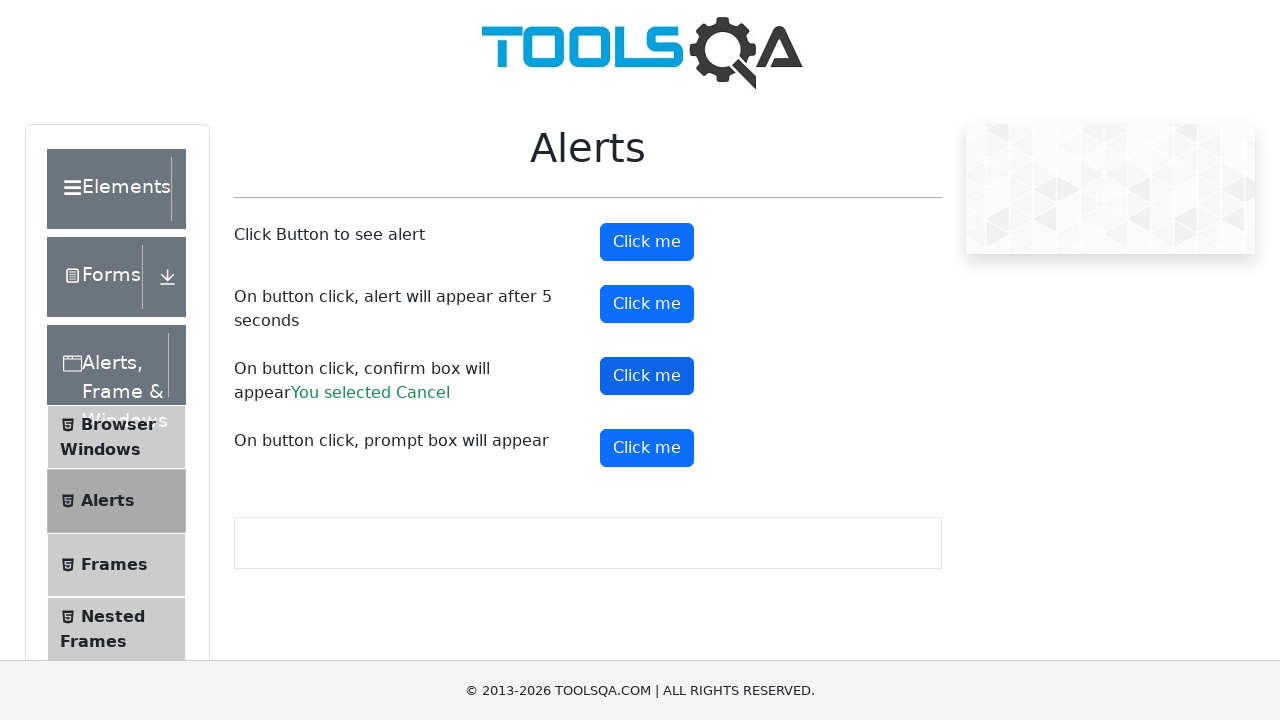

Set up dialog handler to dismiss confirmation alert
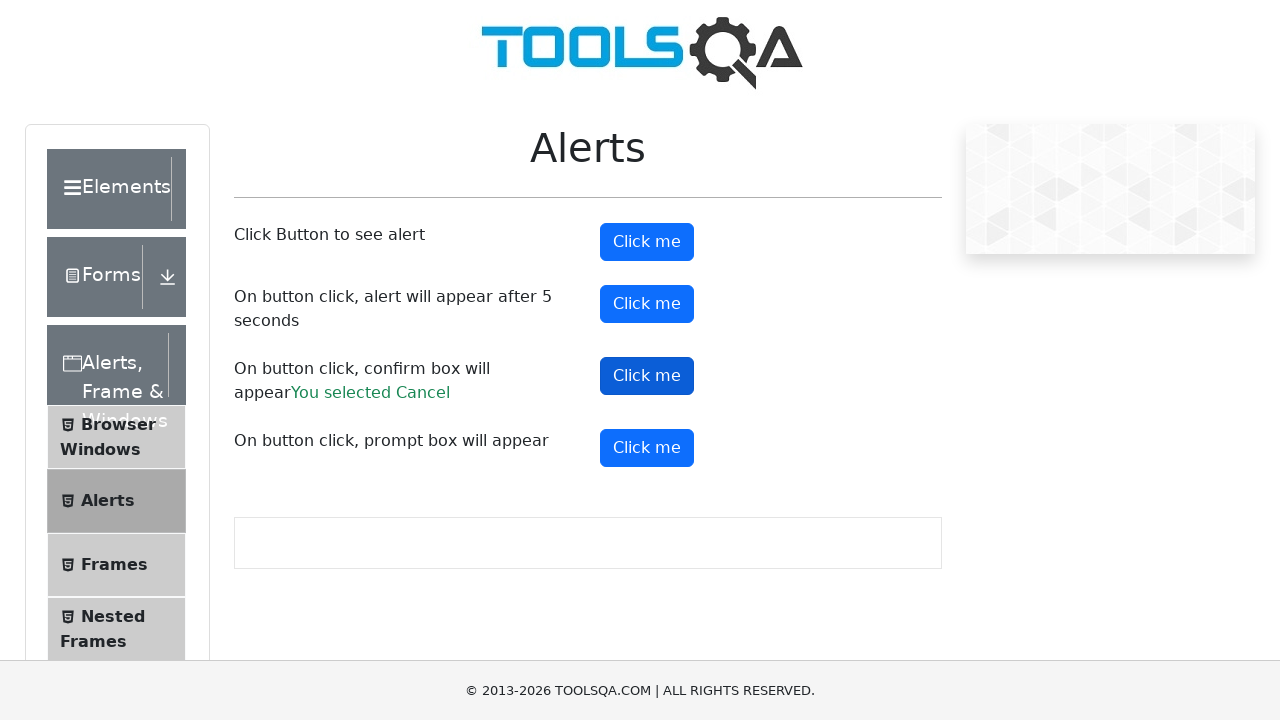

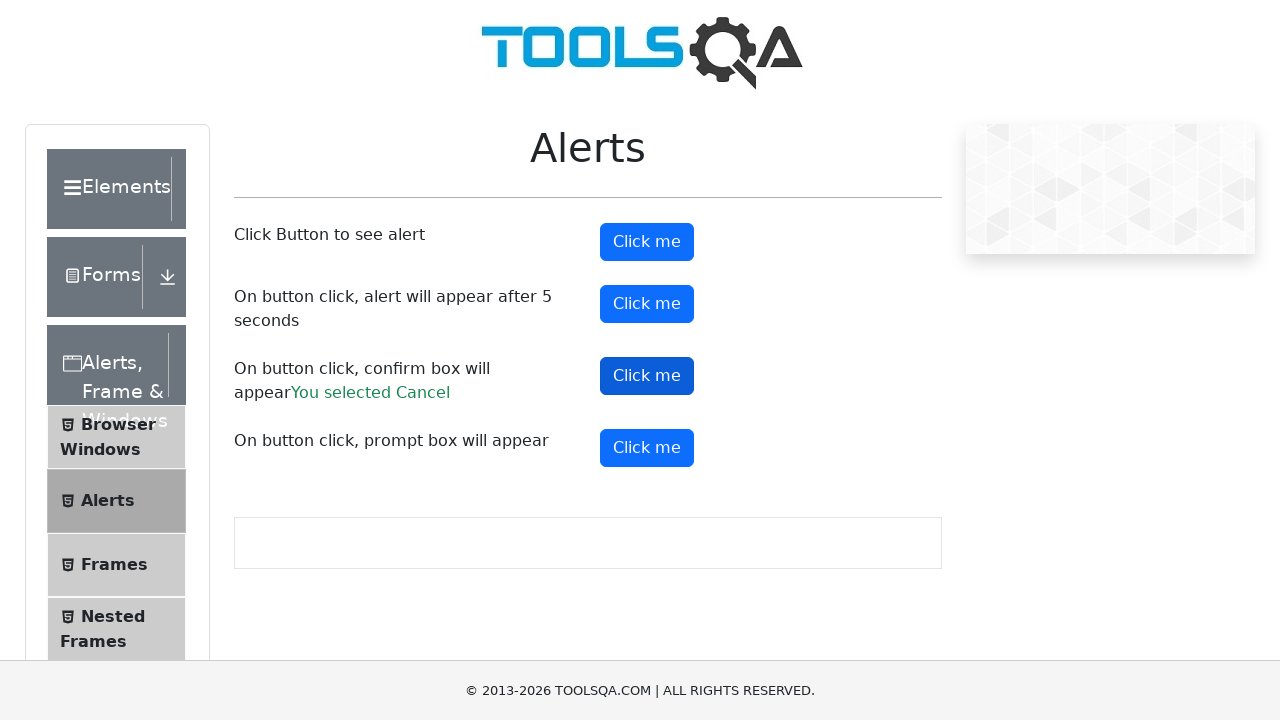